Tests JavaScript alert handling by clicking a button that triggers an alert and accepting the dialog

Starting URL: https://the-internet.herokuapp.com/javascript_alerts

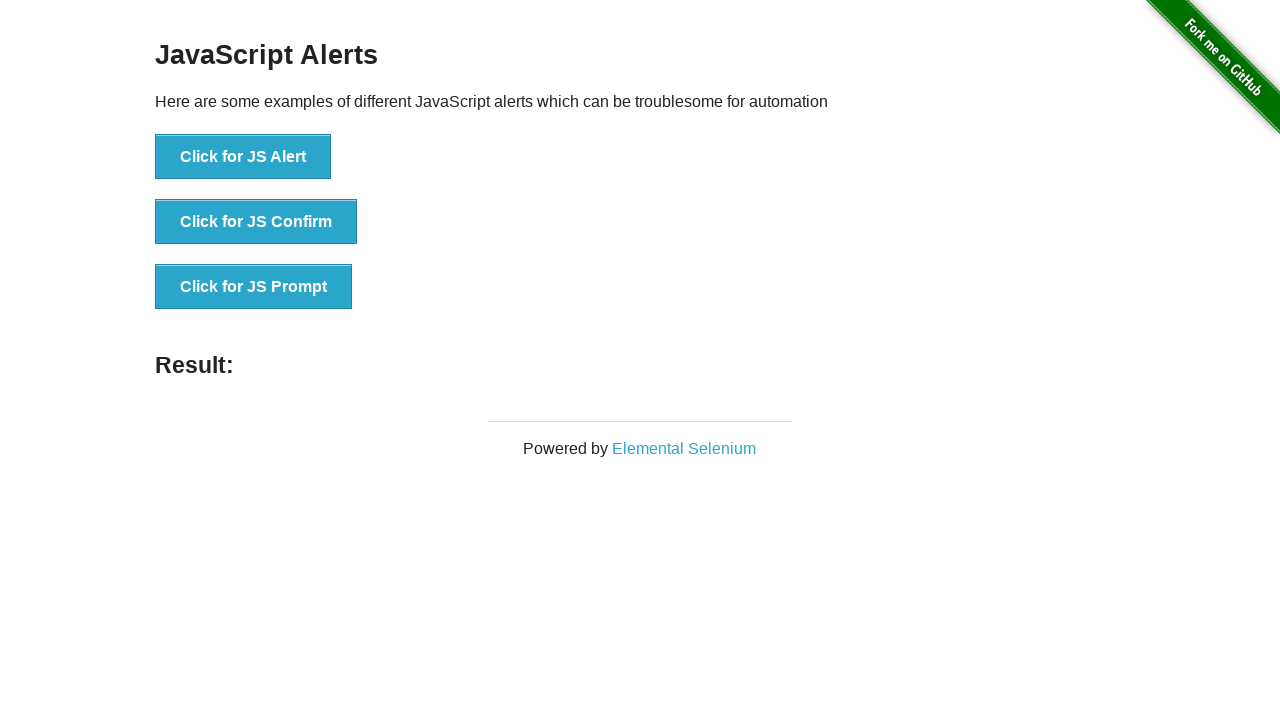

Set up dialog handler to accept alerts
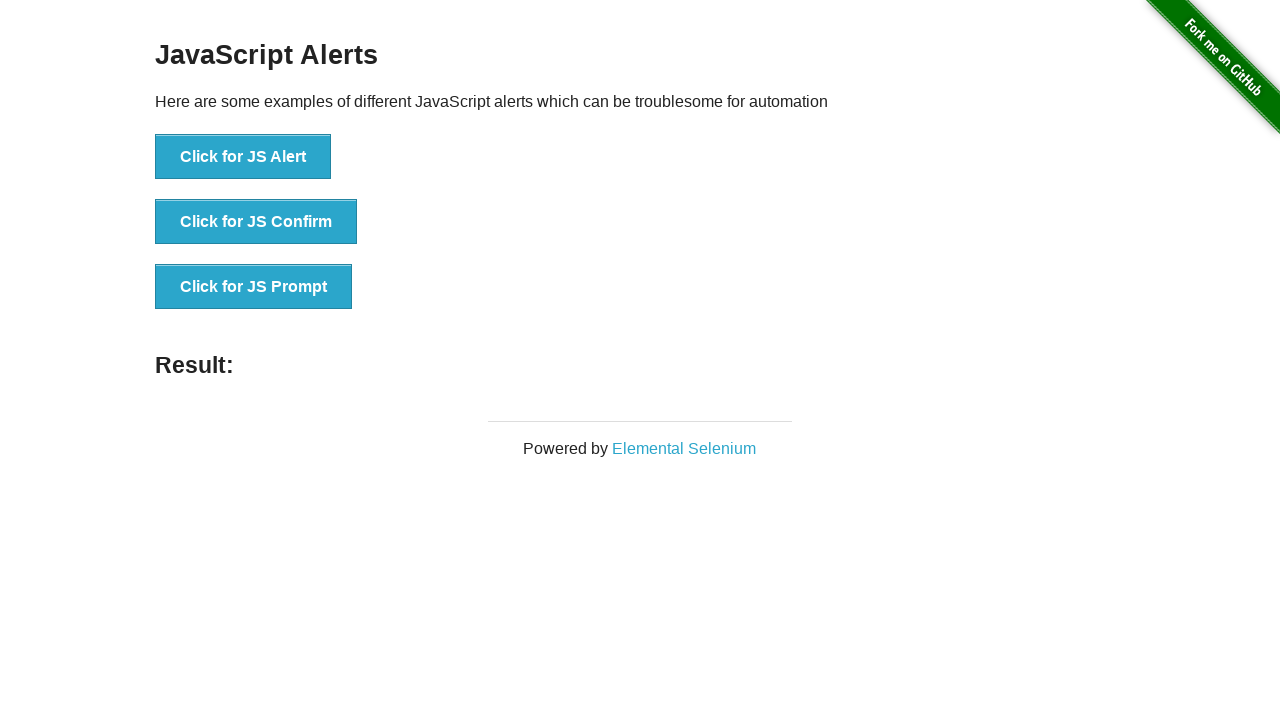

Clicked button to trigger JavaScript alert at (243, 157) on text=Click for JS Alert
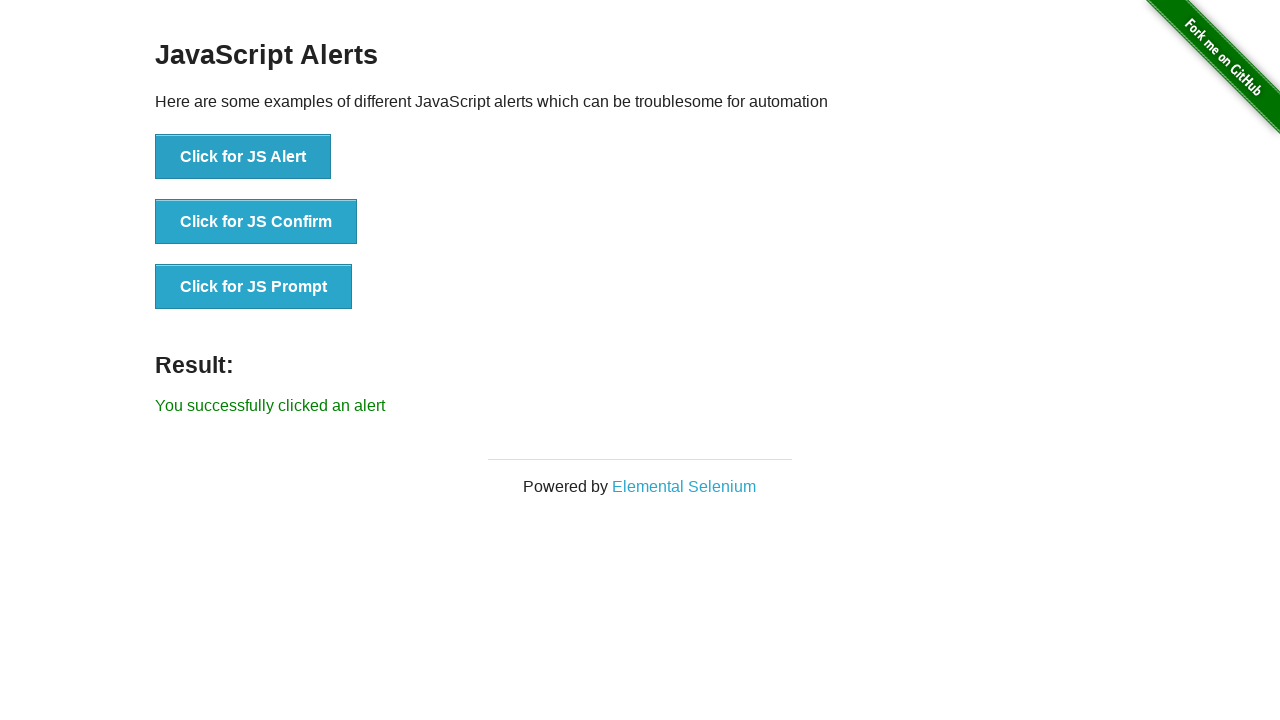

Alert was accepted and result message appeared
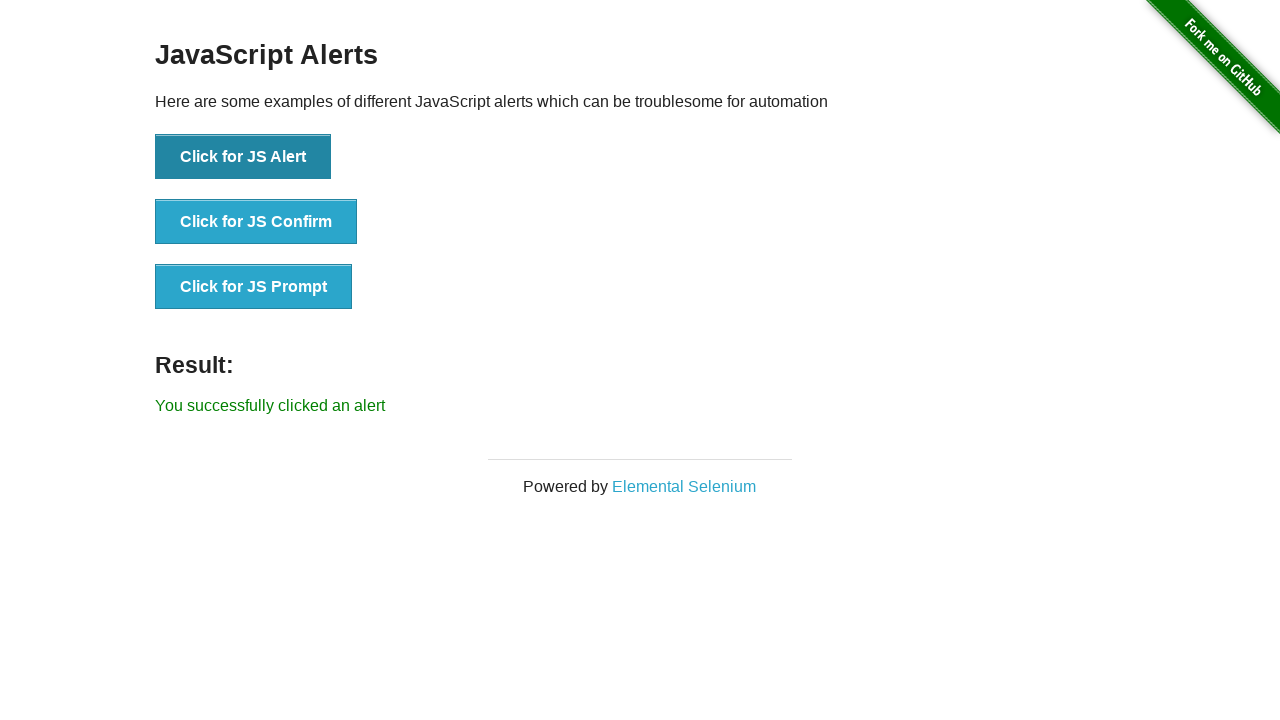

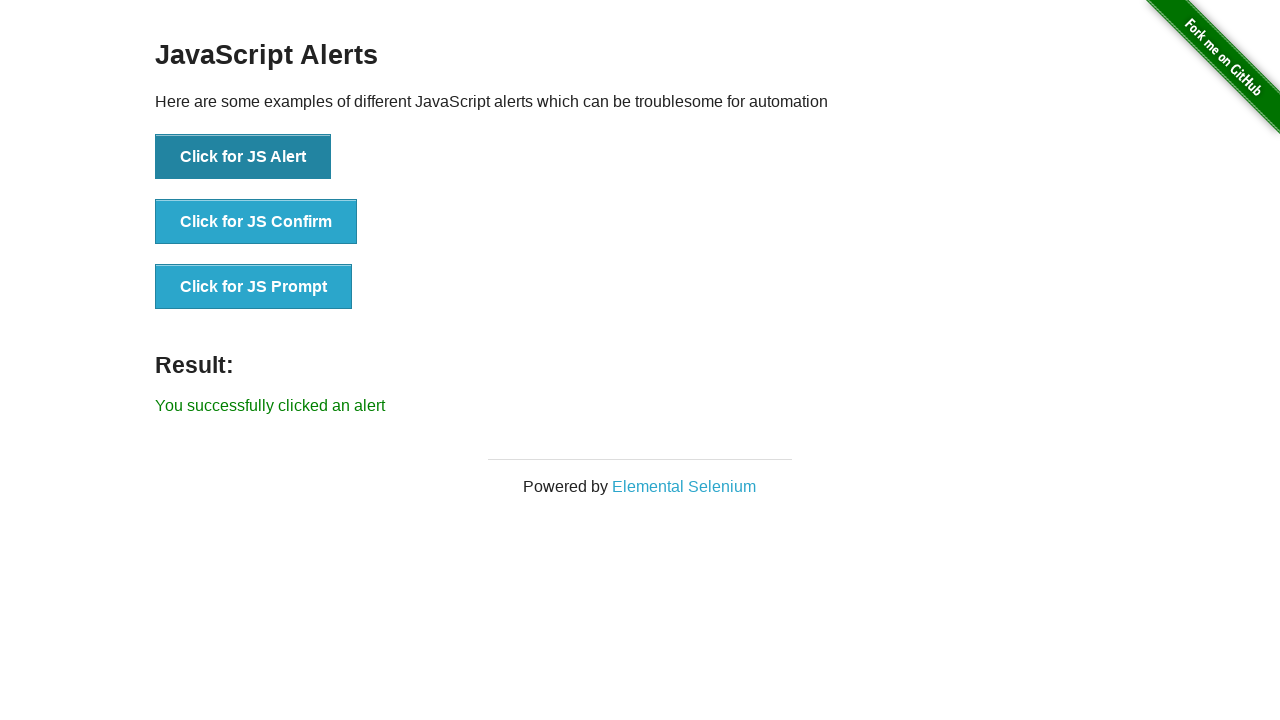